Tests dropdown selection by selecting an option by its visible text

Starting URL: https://kristinek.github.io/site/examples/actions

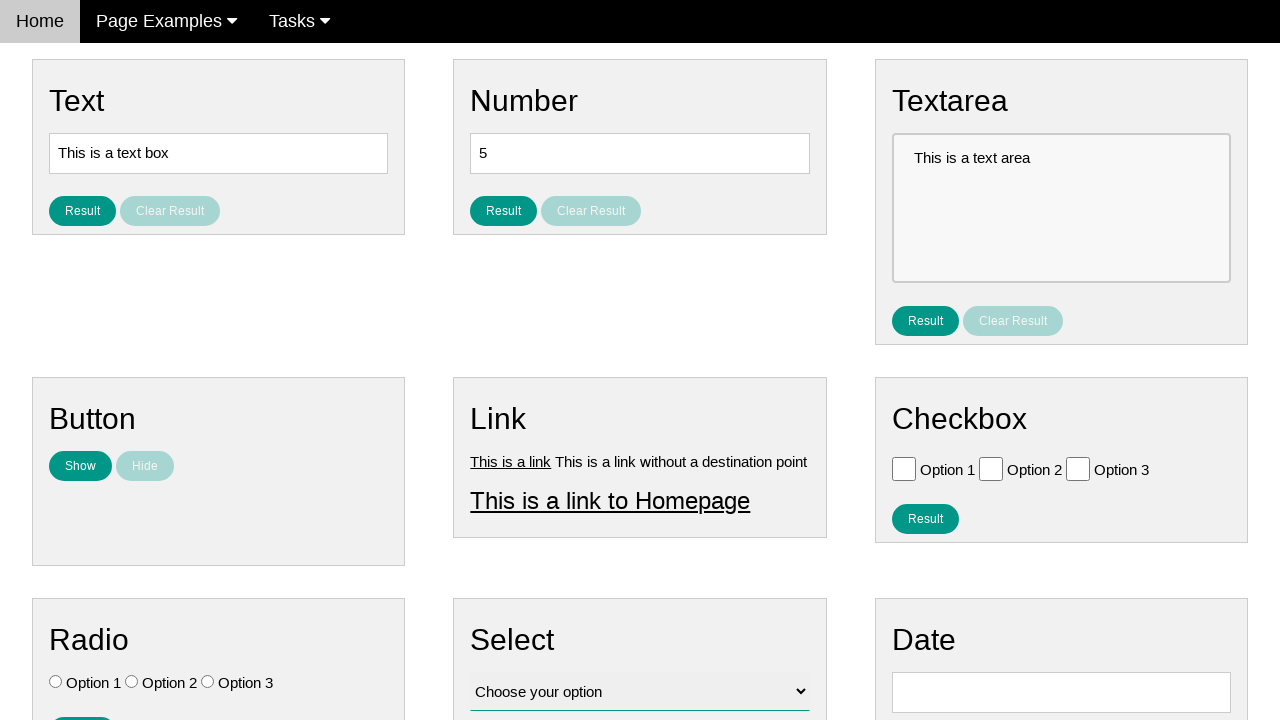

Navigated to dropdown selection example page
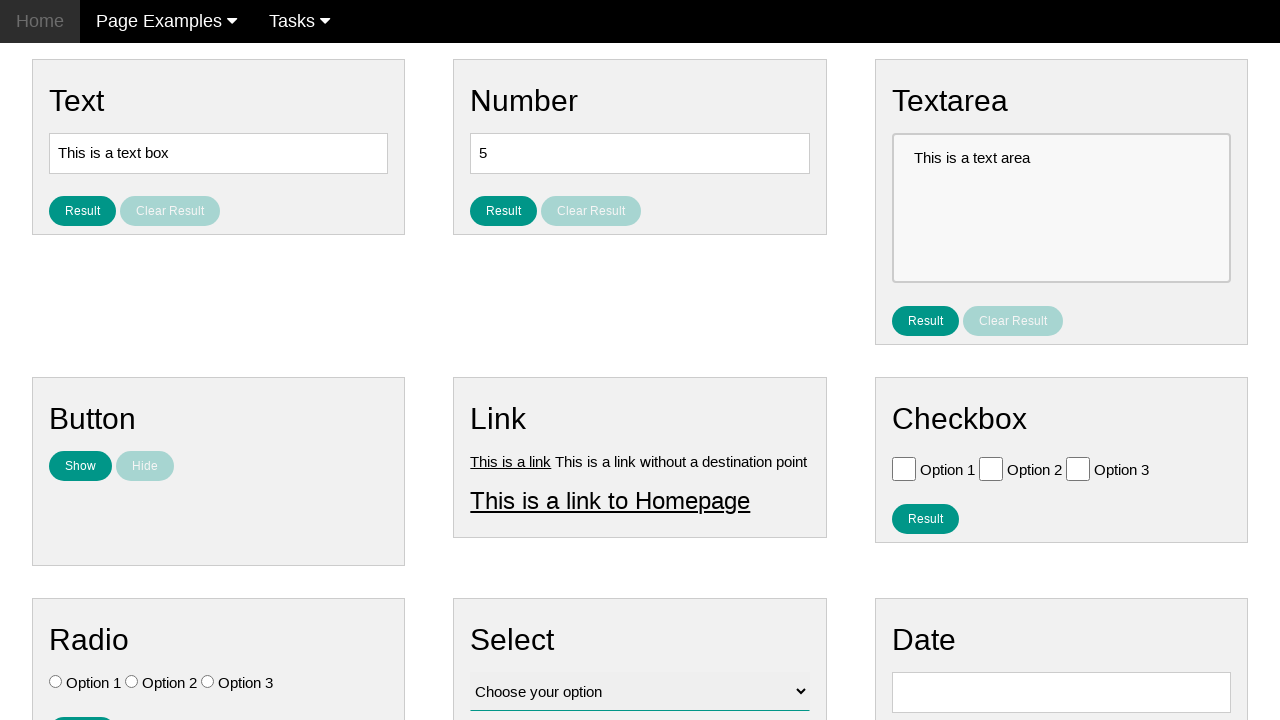

Selected 'Option 2' from dropdown by visible text on #vfb-12
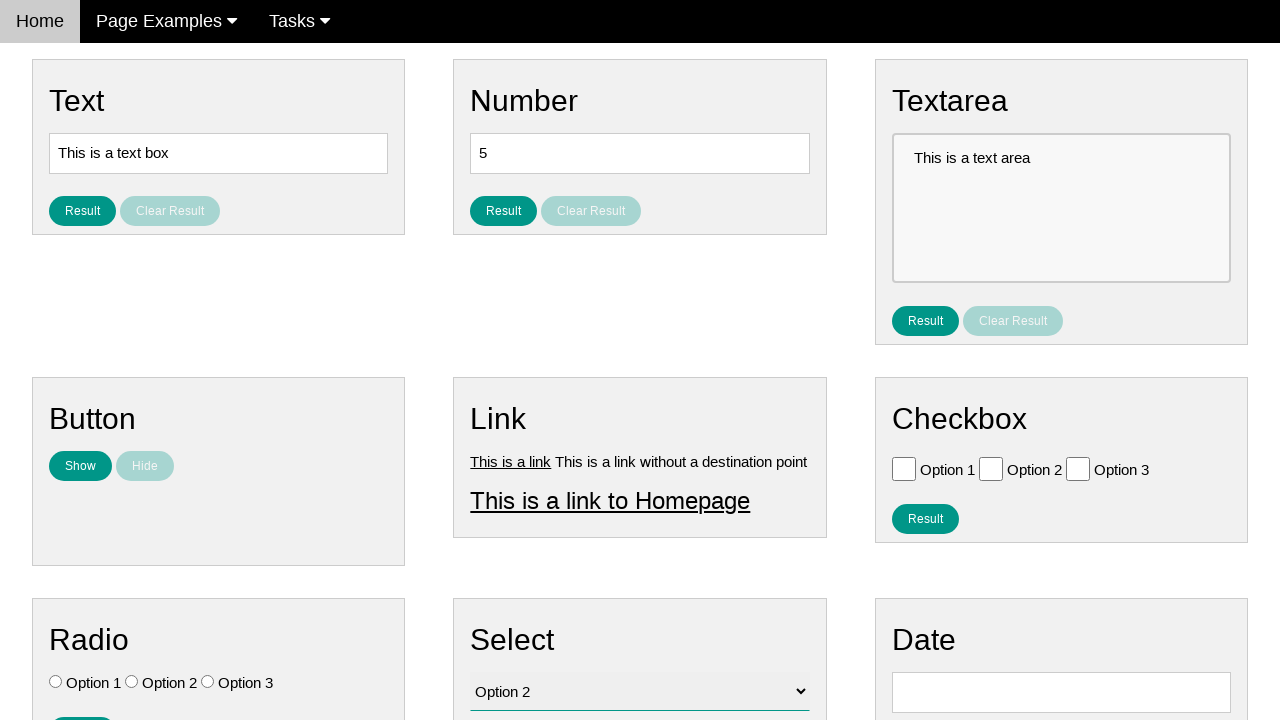

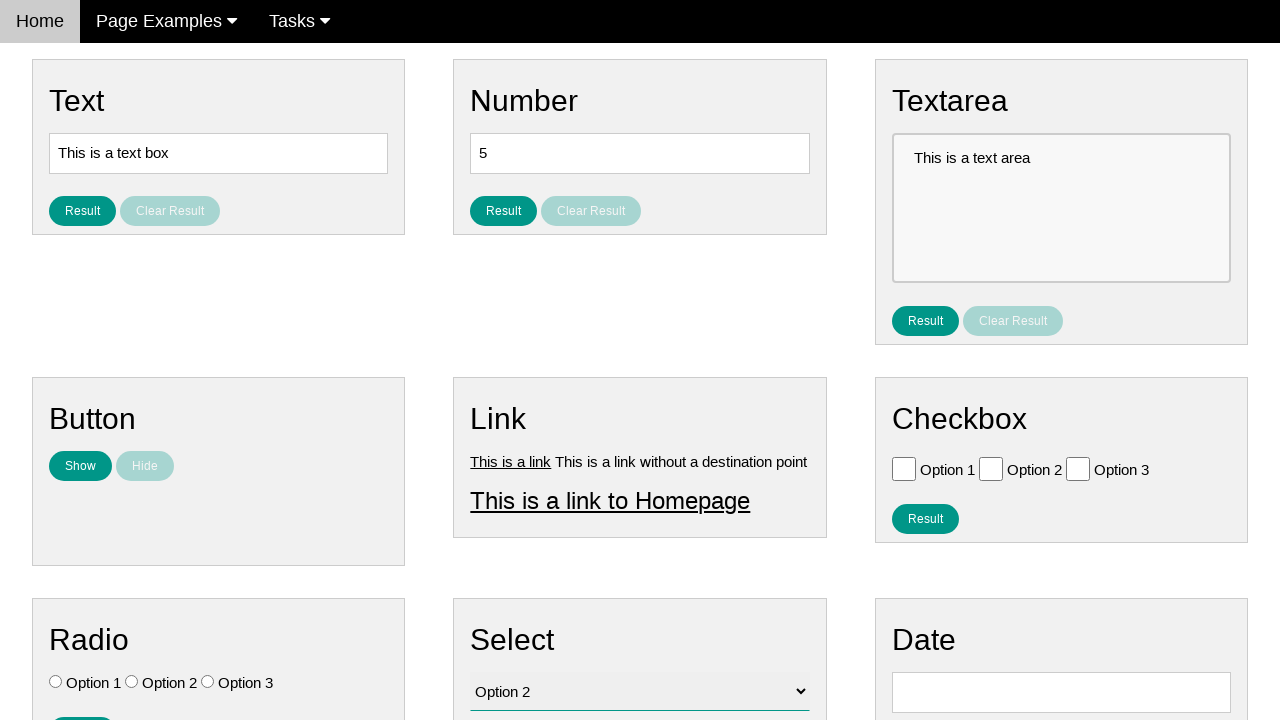